Navigates to webdriver.io website to test browser emulation capabilities including geolocation, user agent, color scheme, and online status

Starting URL: https://webdriver.io

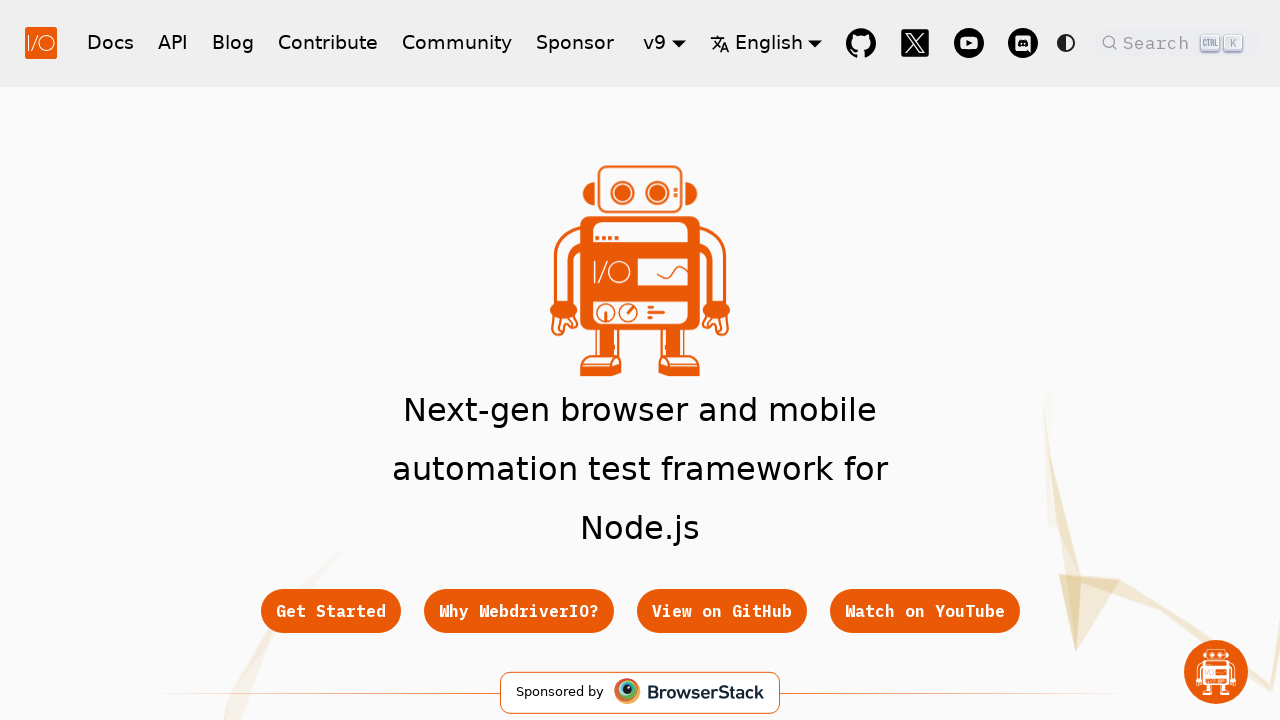

Set geolocation to Berlin (52.52°N, 13.405°E)
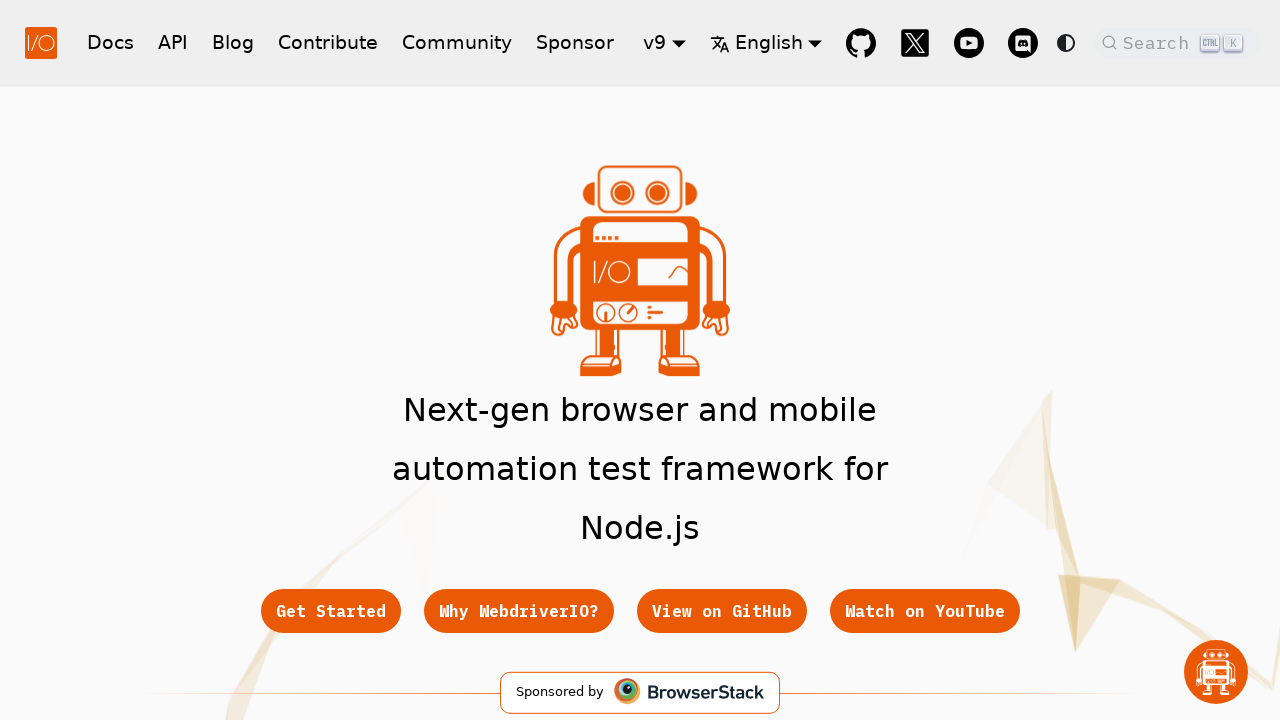

Granted geolocation permission
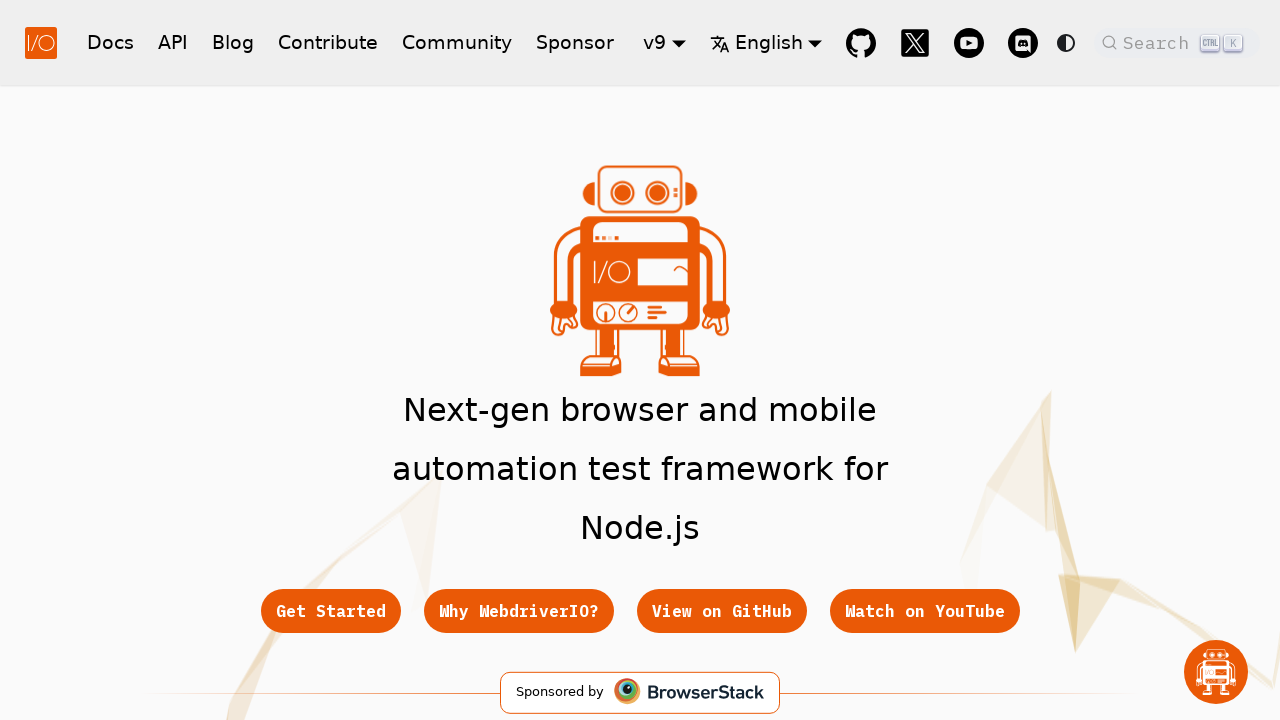

Emulated dark mode color scheme
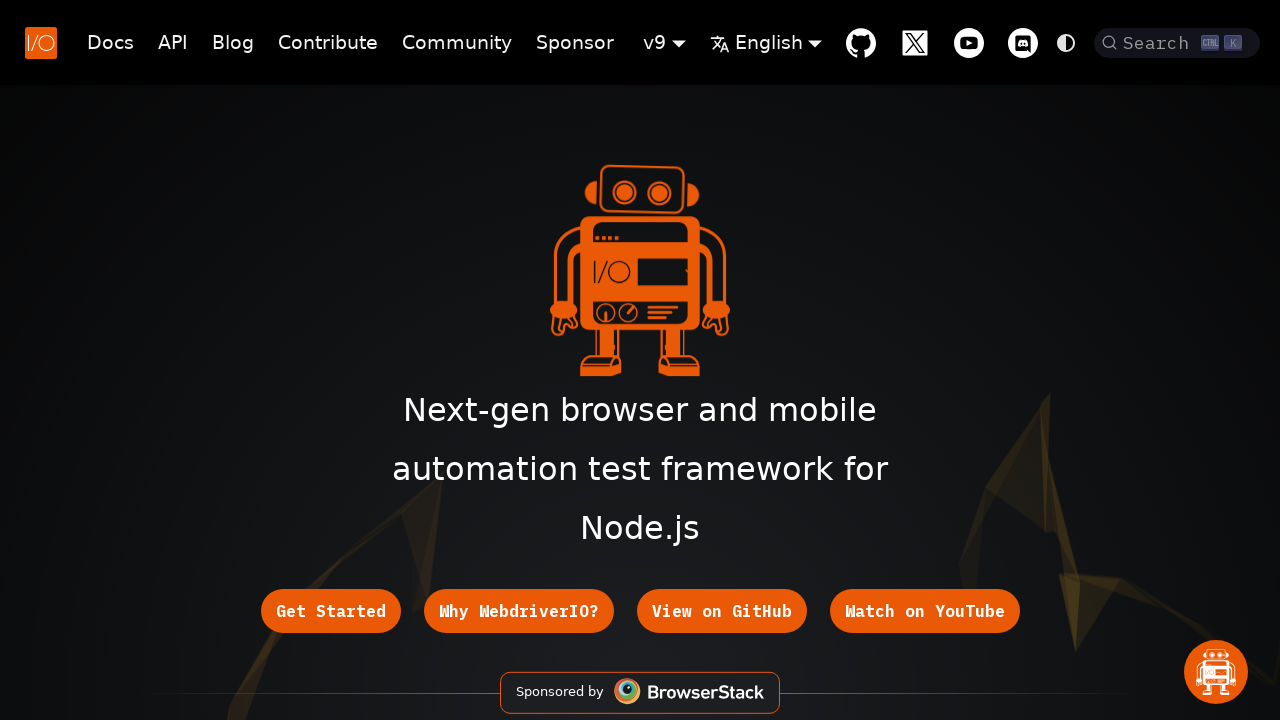

Set browser to offline mode
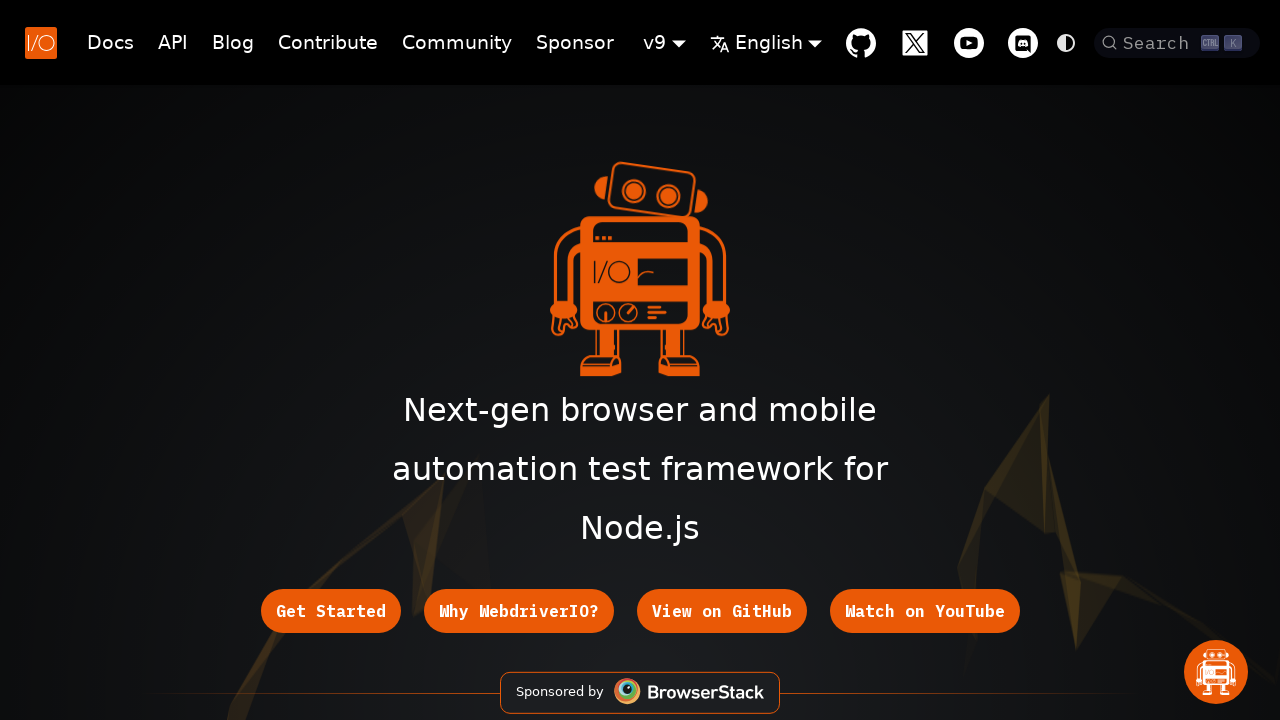

Waited for page DOM to be fully loaded
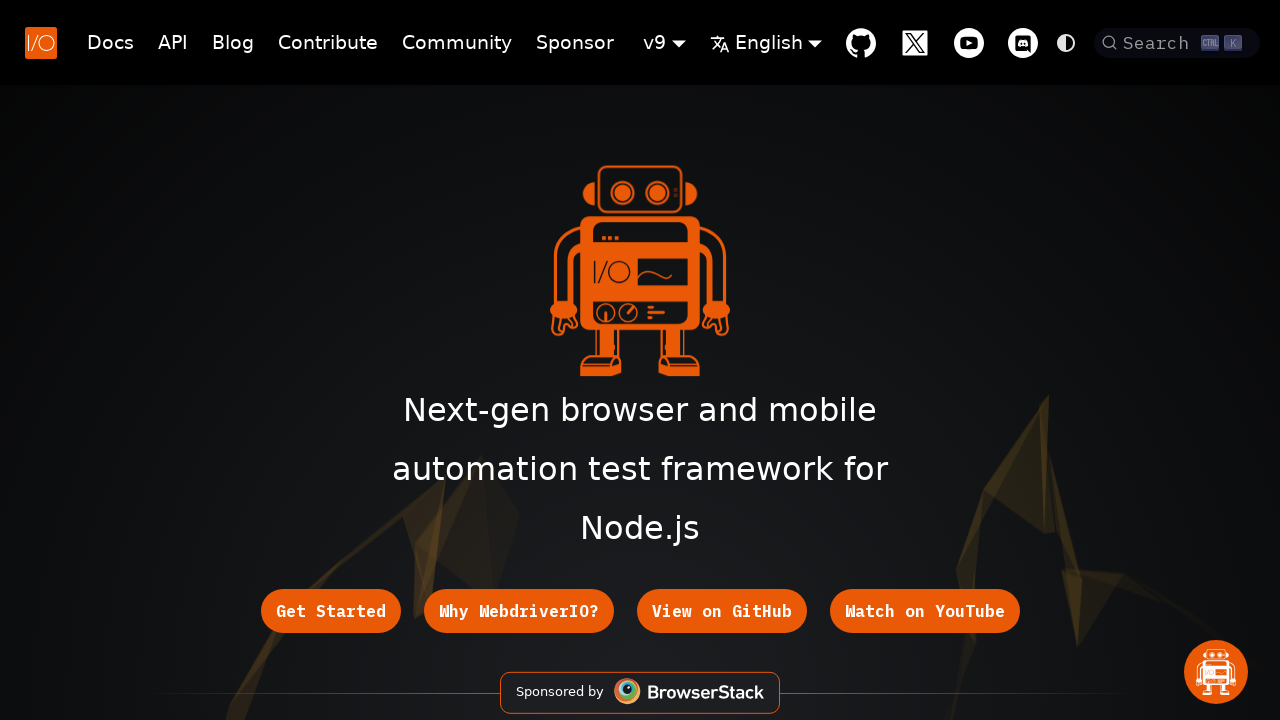

Restored browser to online mode
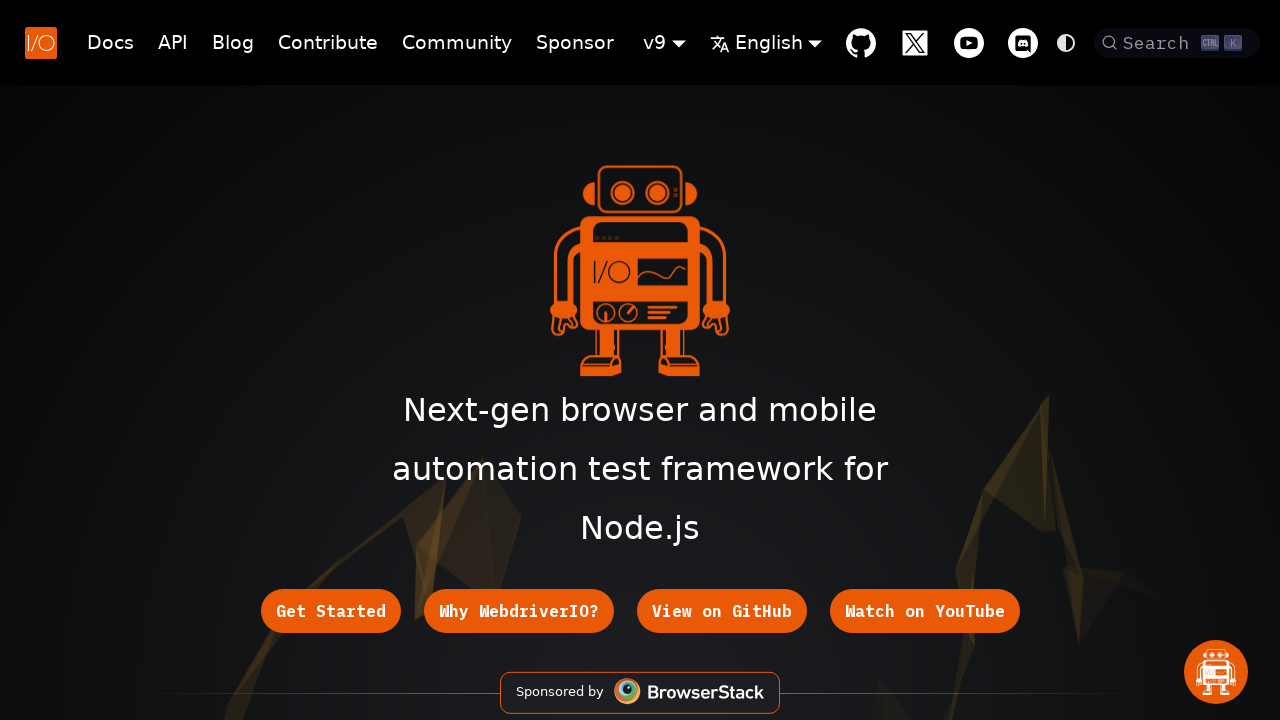

Cleared all emulated permissions and restored default behavior
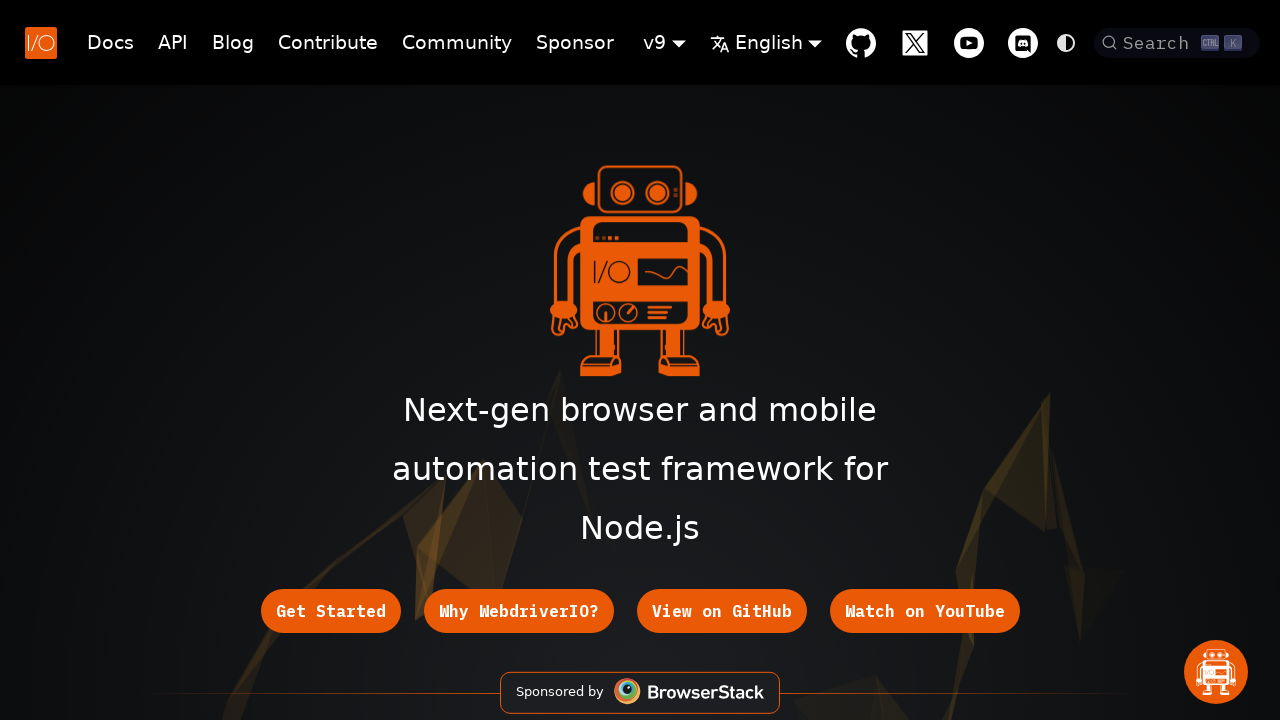

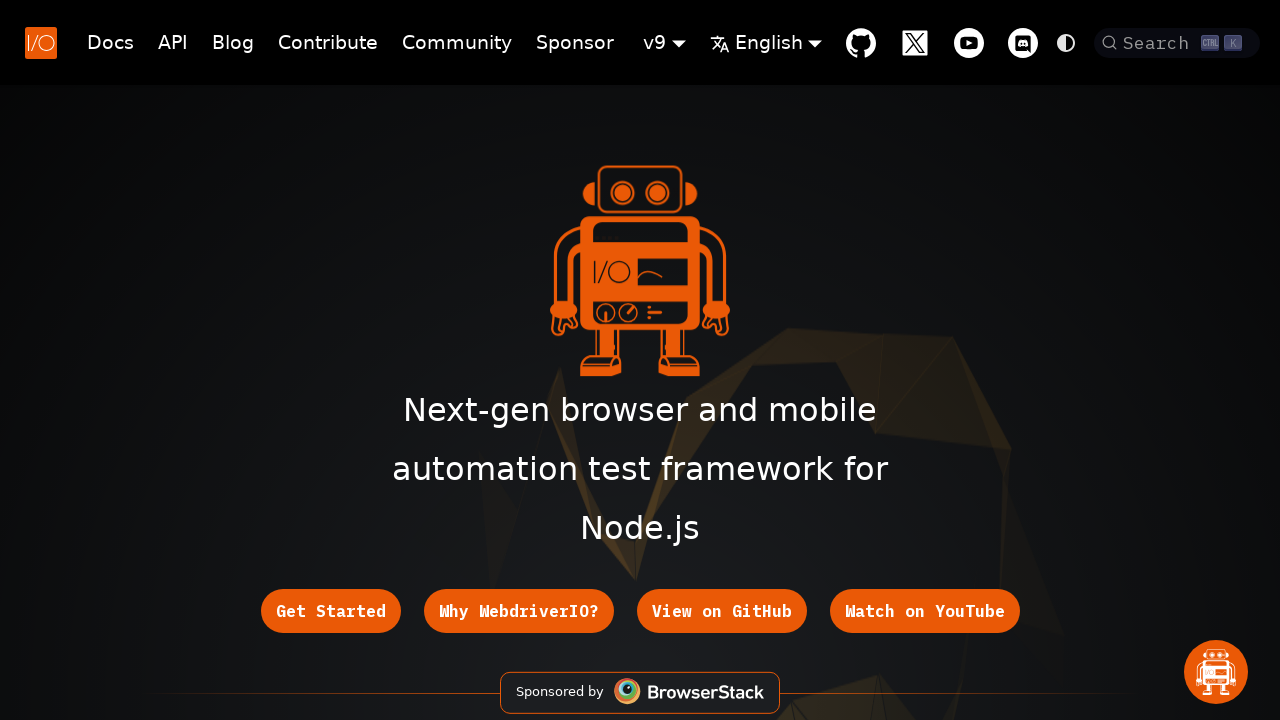